Navigates to a practice page and clicks on a BMW radio button after waiting for it to be clickable

Starting URL: https://www.letskodeit.com/practice

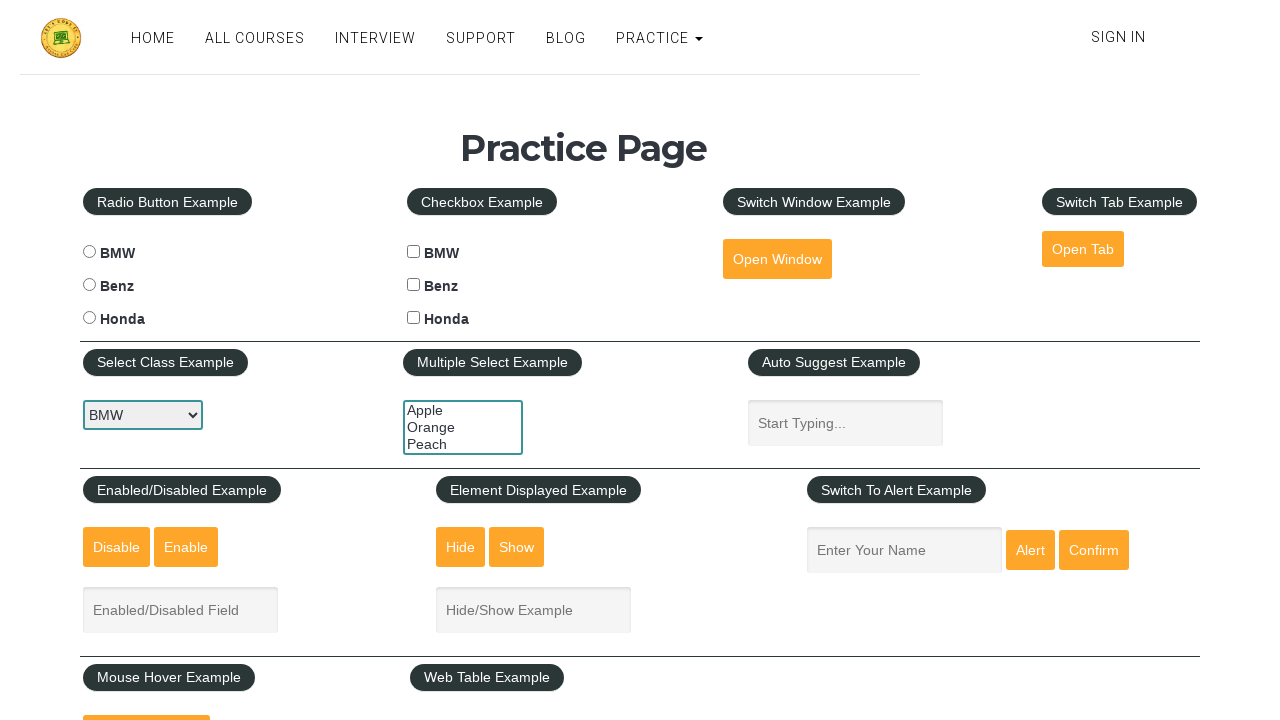

Navigated to practice page
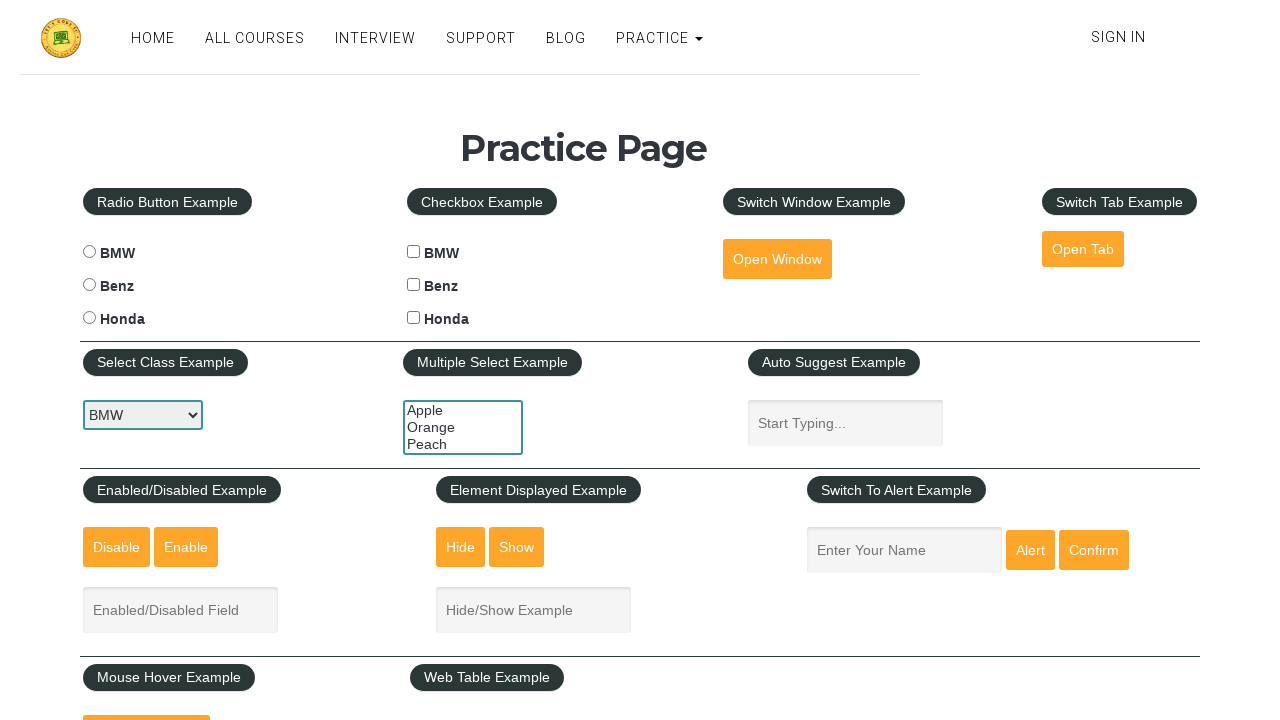

Waited for BMW radio button to be available
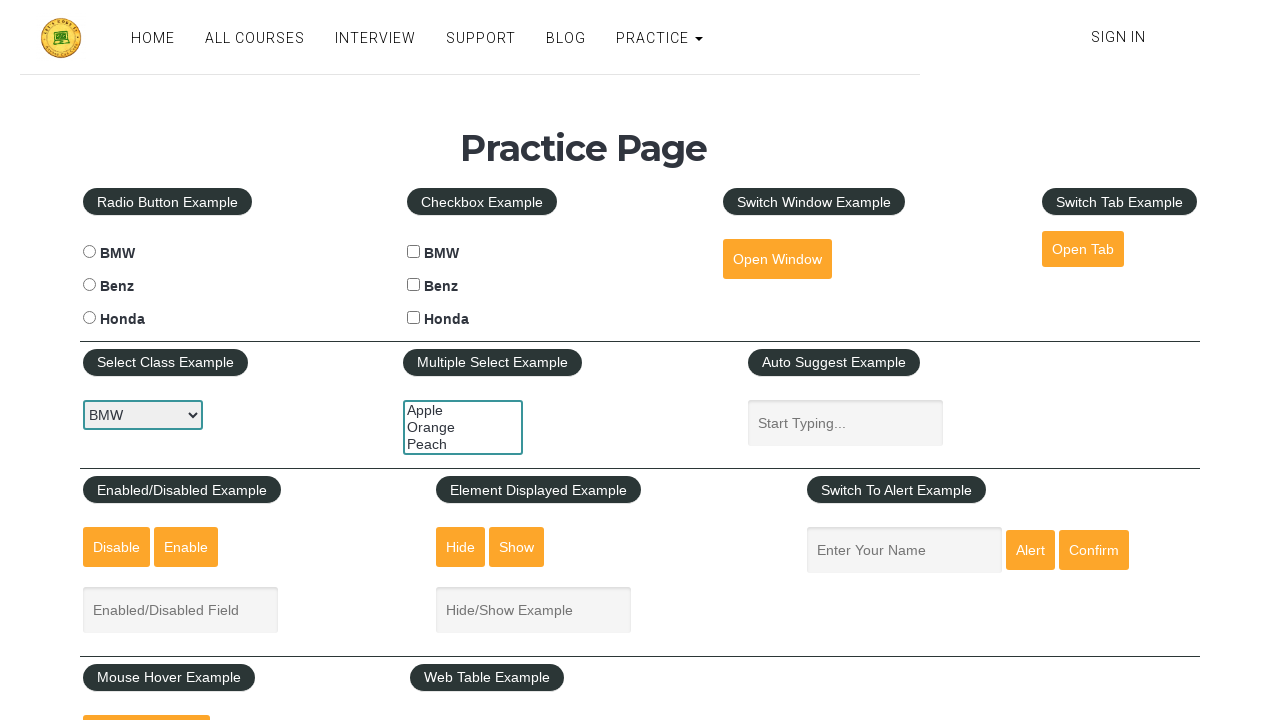

Clicked the BMW radio button at (89, 252) on #bmwradio
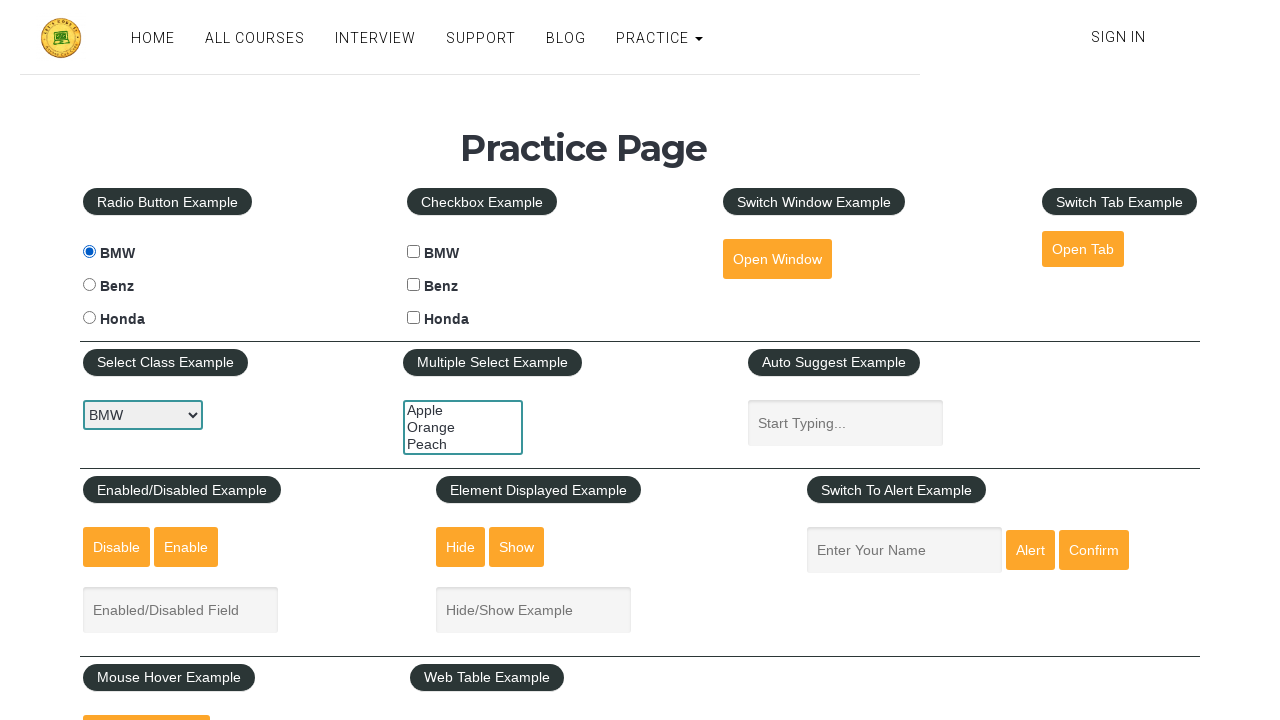

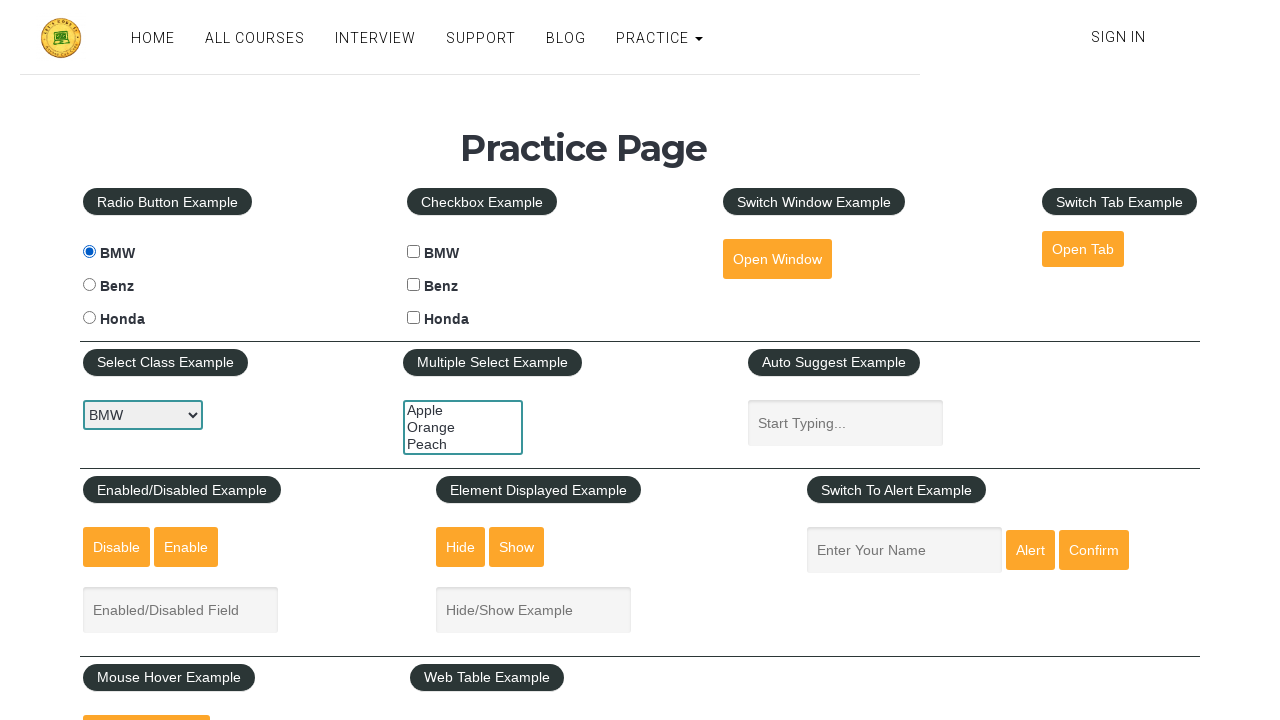